Tests double-click functionality on an element and verifies the resulting text

Starting URL: https://dgotlieb.github.io/Actions/

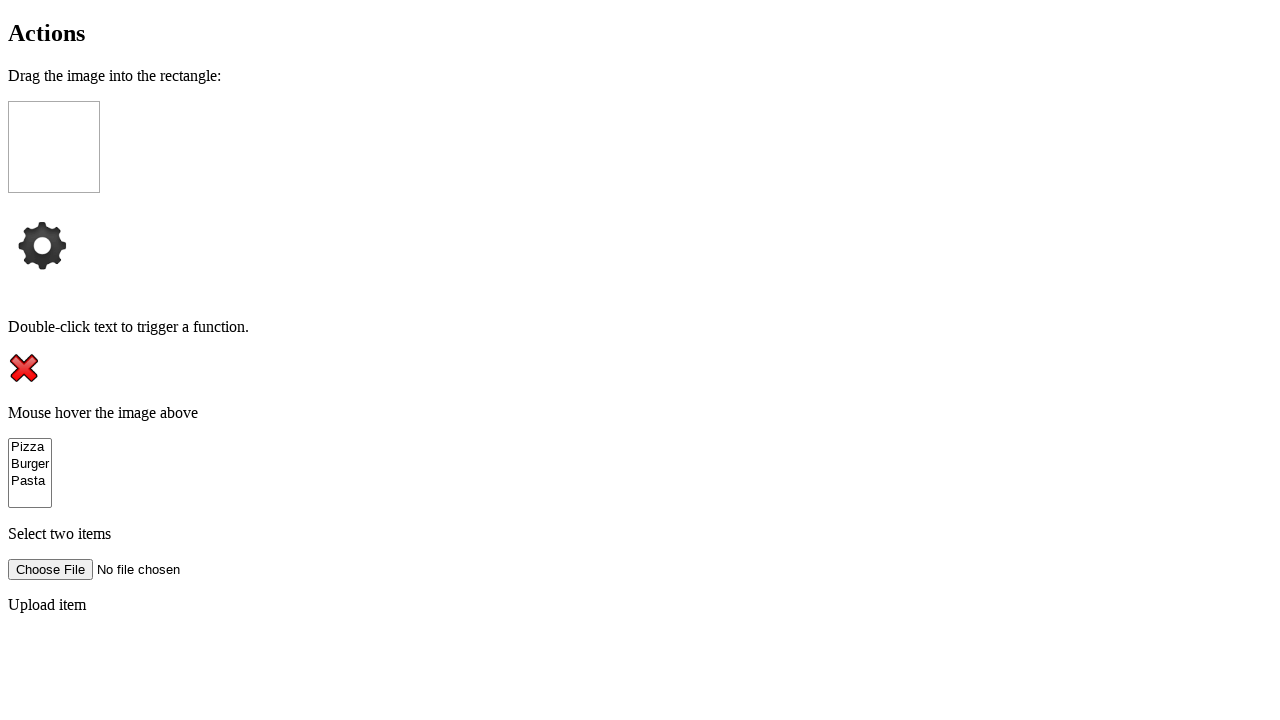

Double-clicked on the element with ondblclick handler at (640, 327) on xpath=//p[@ondblclick='doubleClickFunction()']
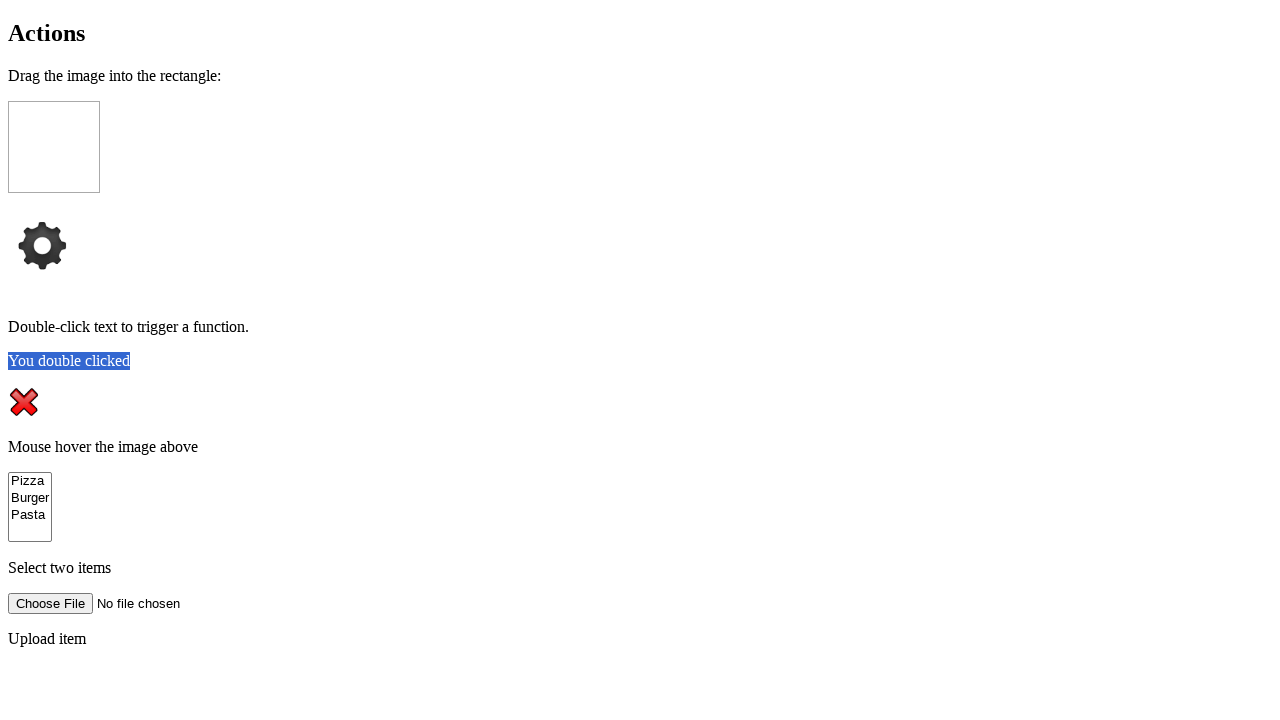

Verified that 'You double clicked' text appeared in #demo element
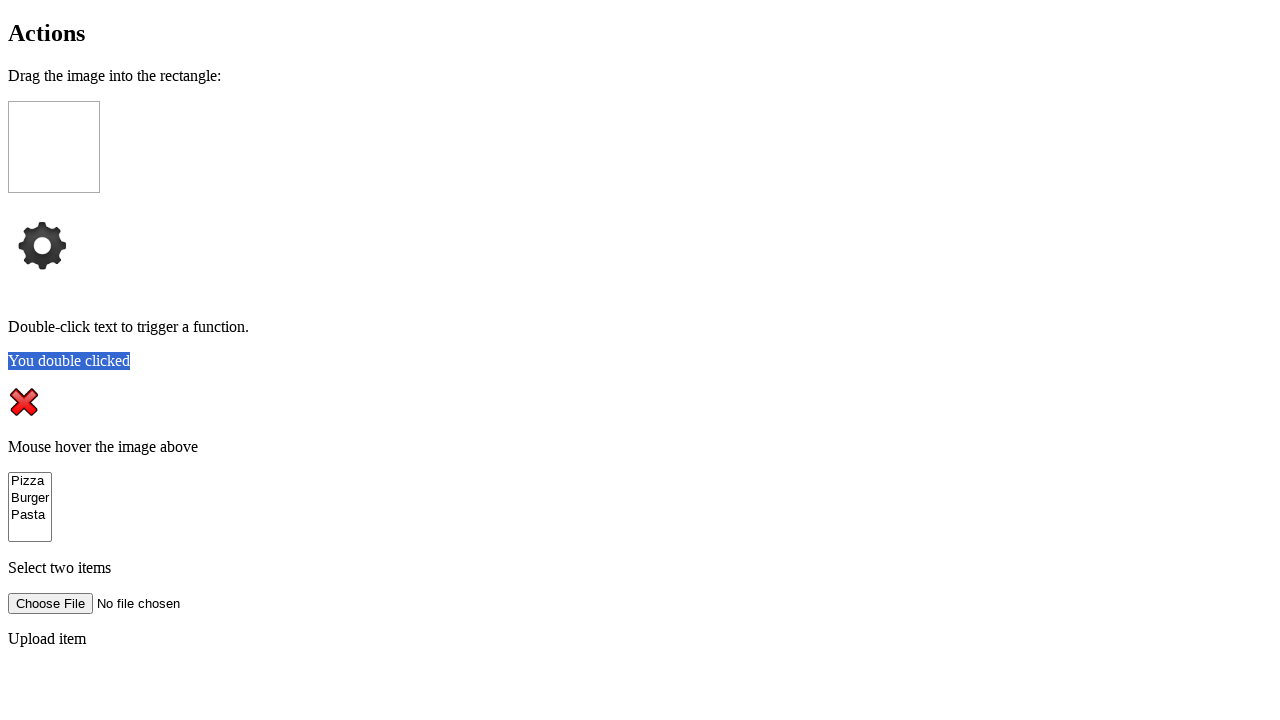

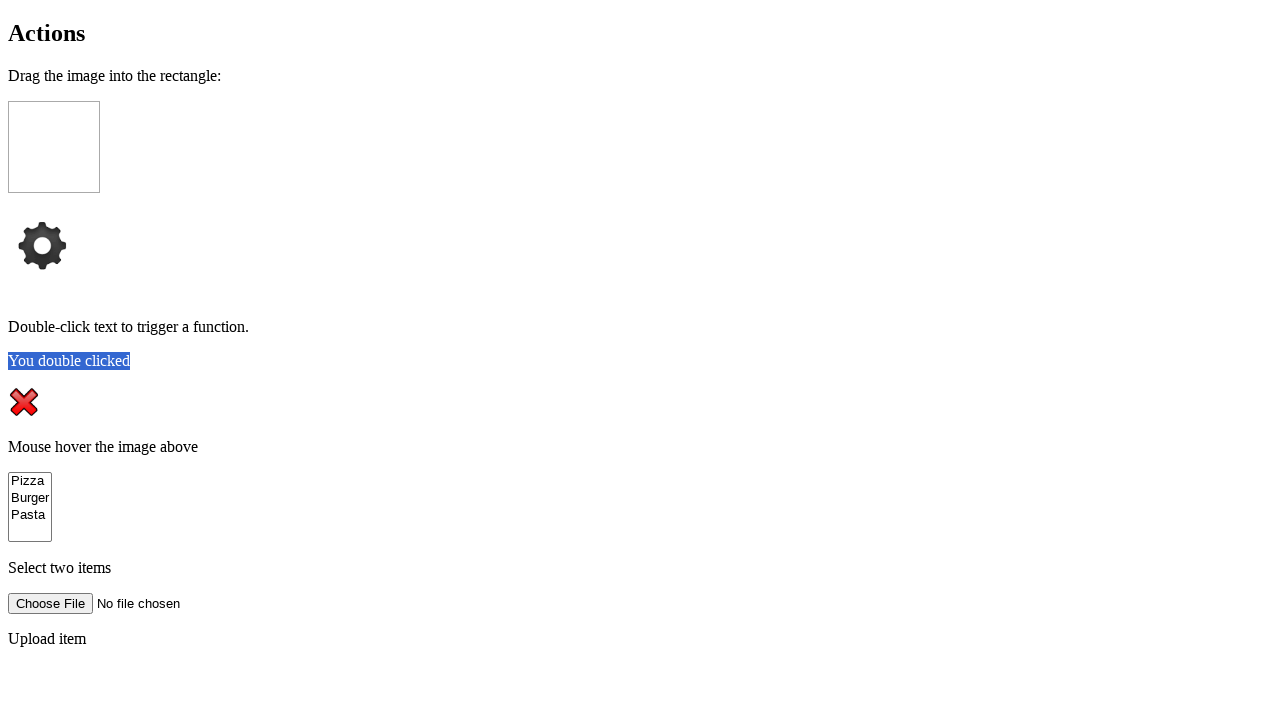